Tests a basic form by navigating to a form demo page and entering text into a text input field.

Starting URL: https://syntaxprojects.com/basic-first-form-demo.php

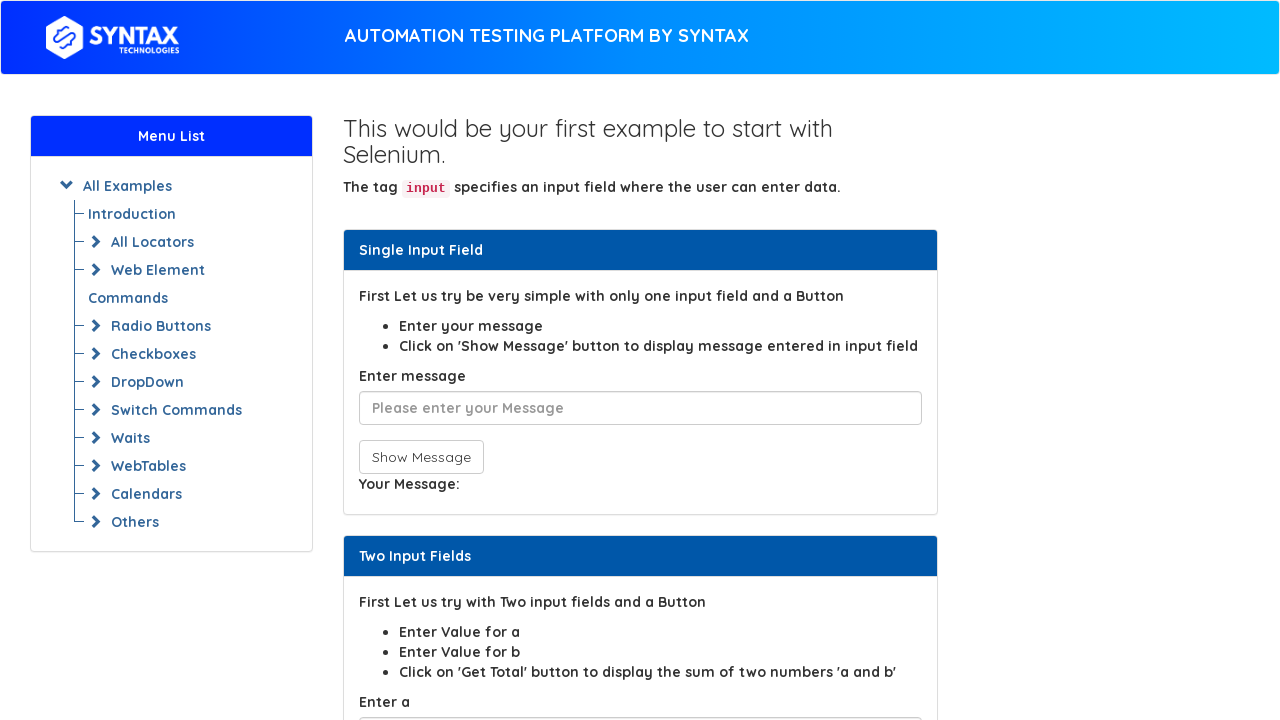

Entered 'abracadrba' into the message text field on #user-message
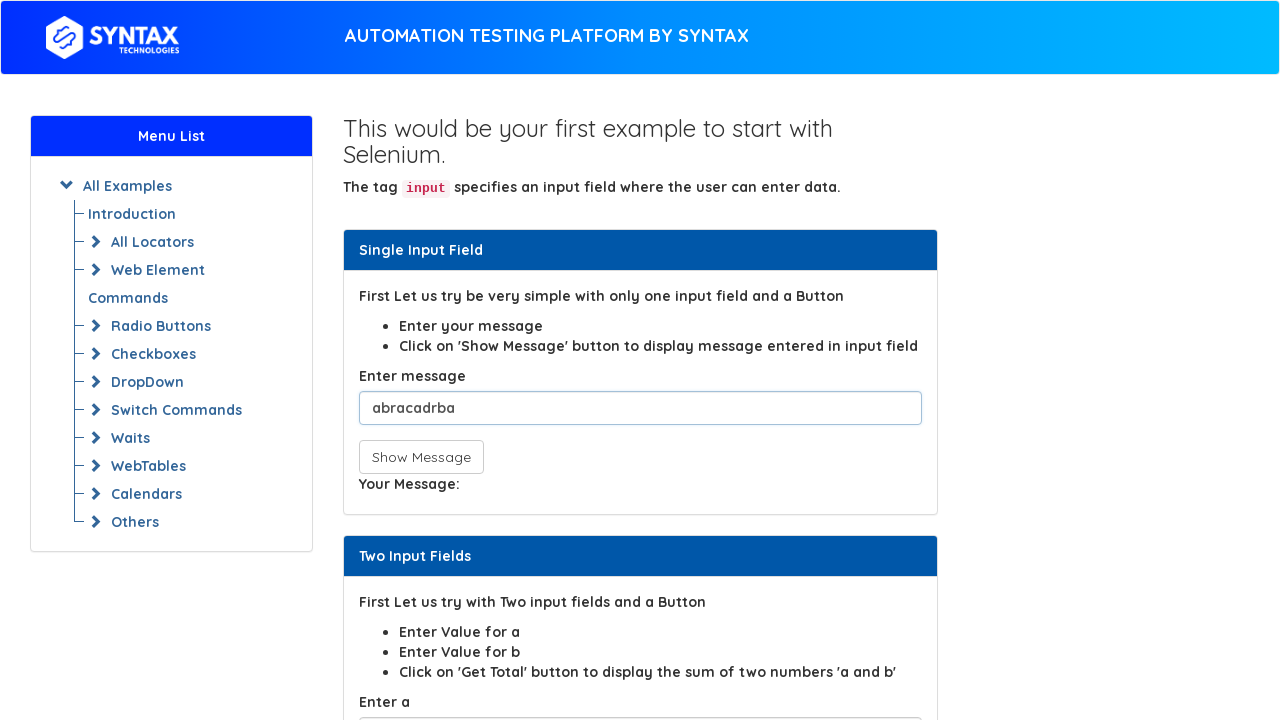

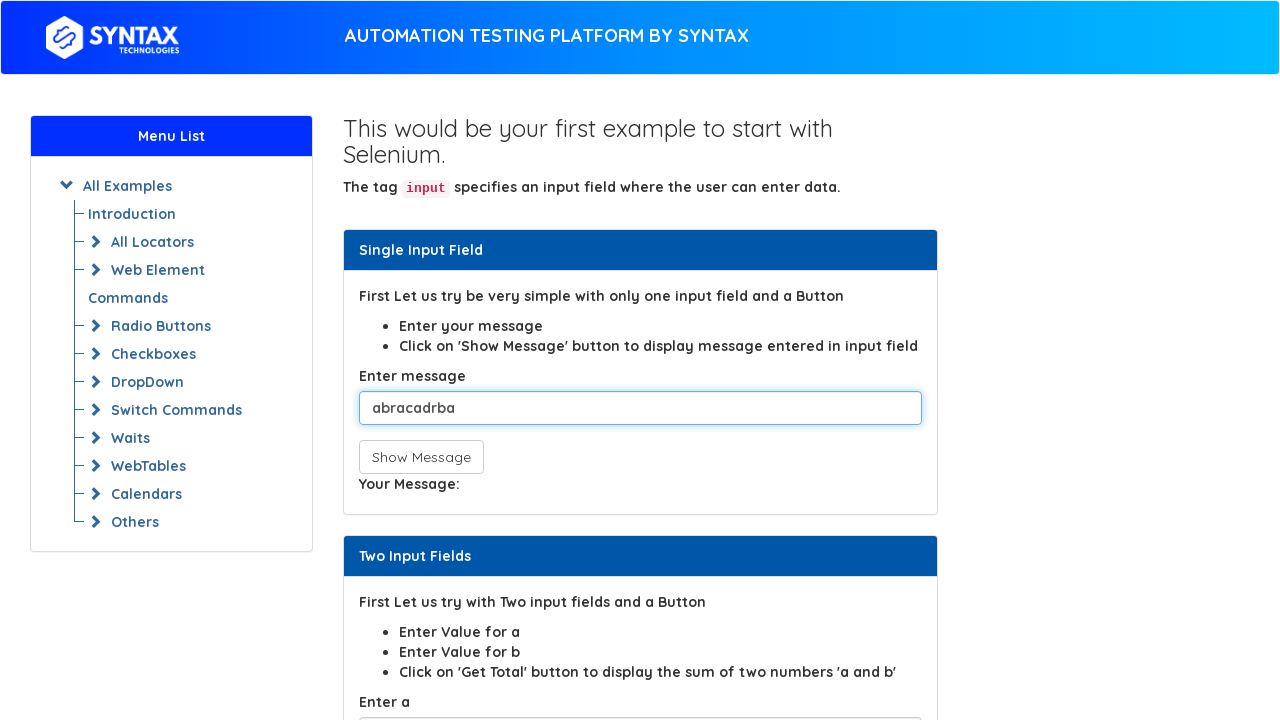